Tests Python.org search functionality by entering a search query "pycon" and submitting the form, then verifying results are found

Starting URL: http://www.python.org

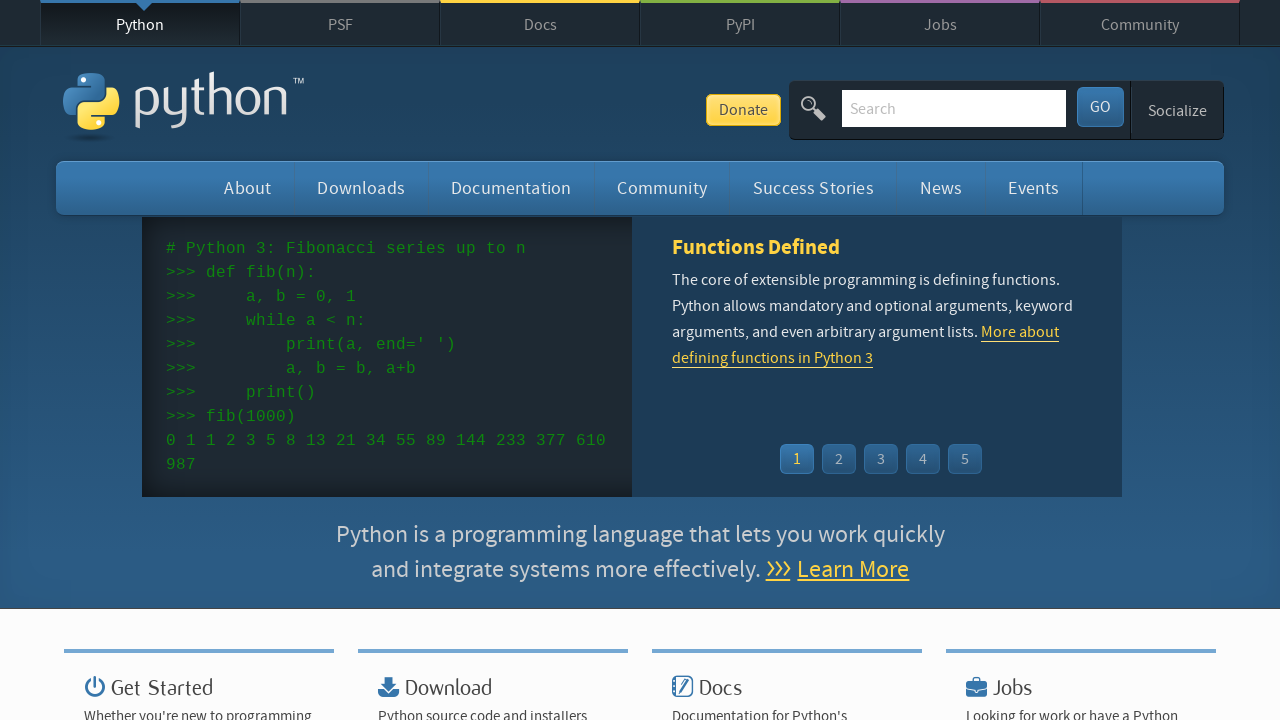

Verified Python in page title
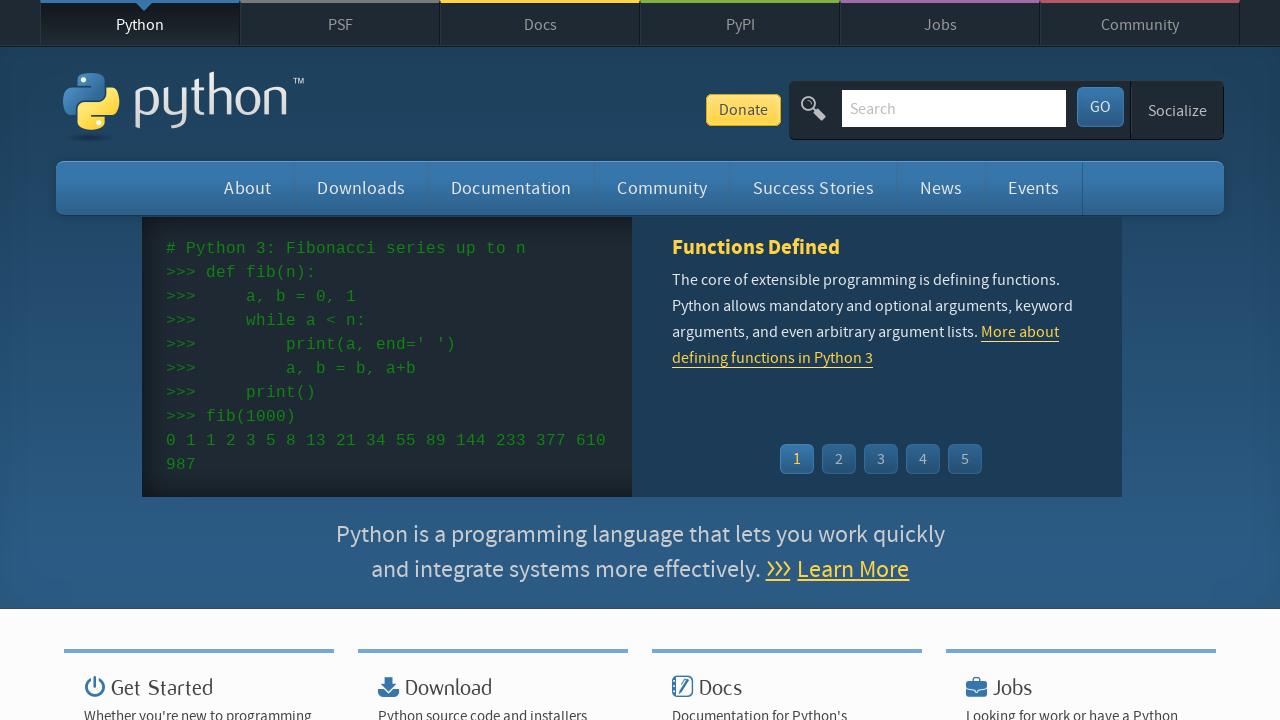

Filled search input with 'pycon' on input[name='q']
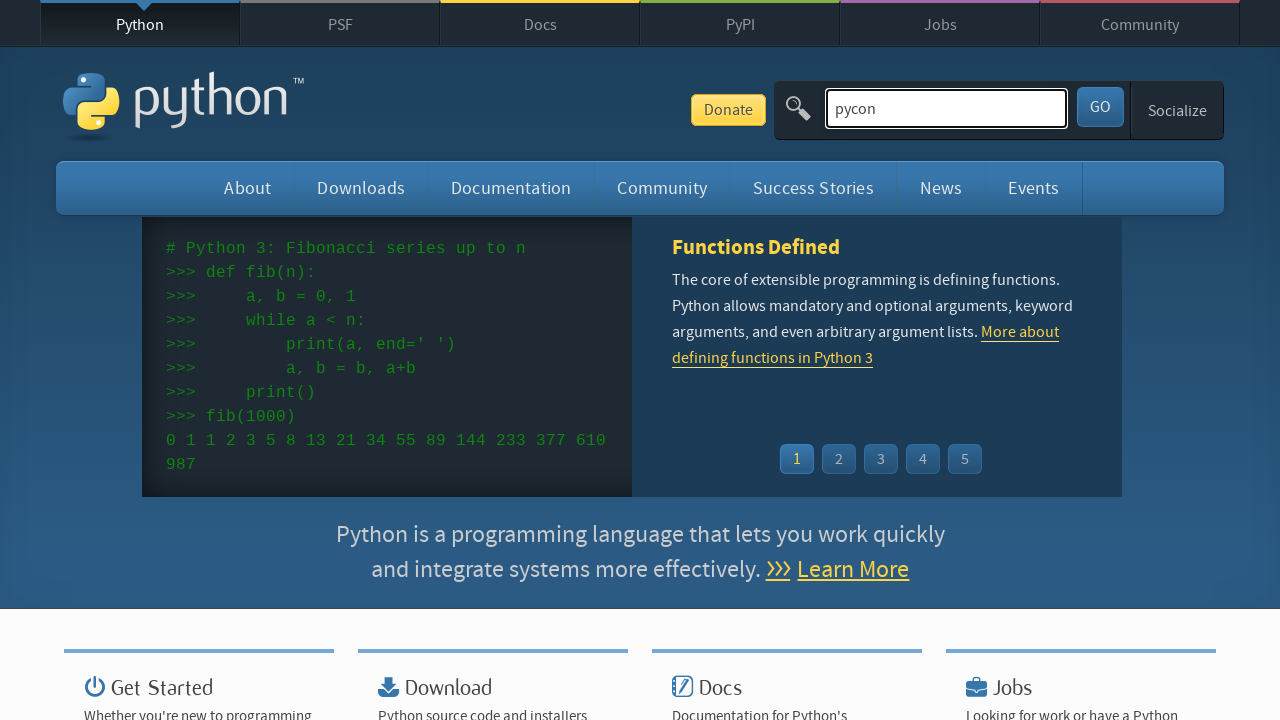

Pressed Enter to submit search form on input[name='q']
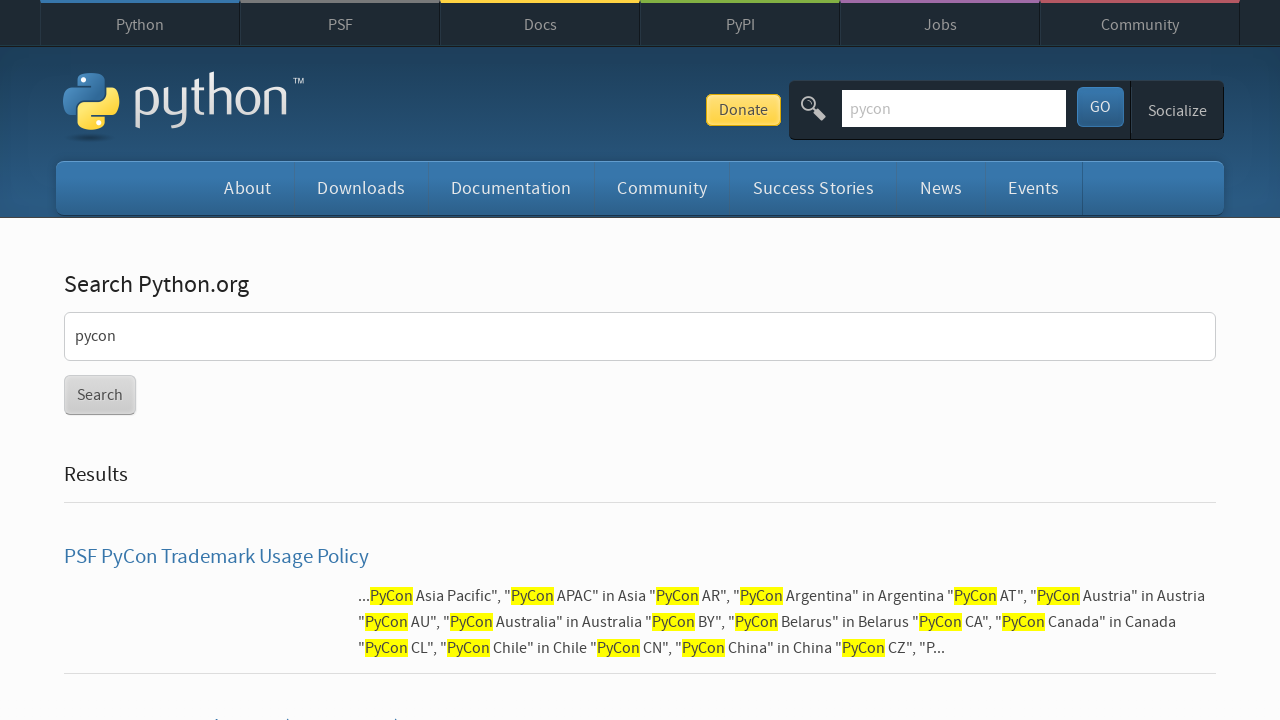

Search results page loaded
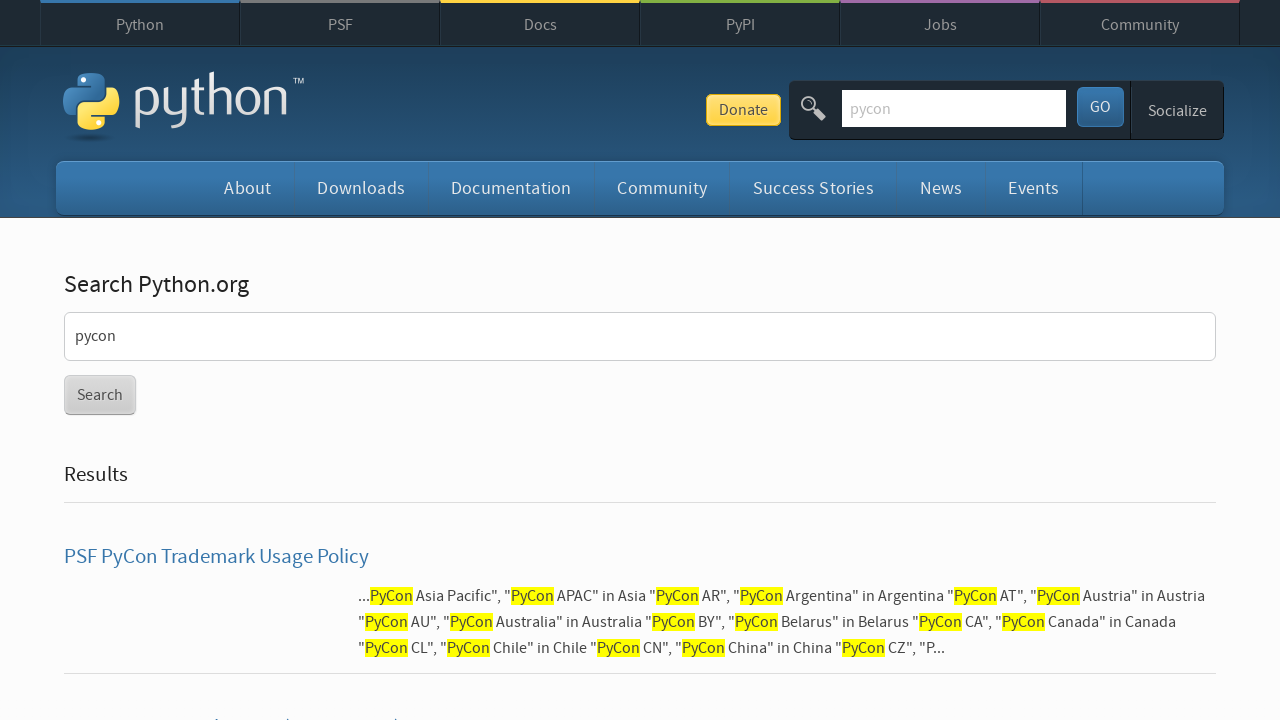

Verified search results were found
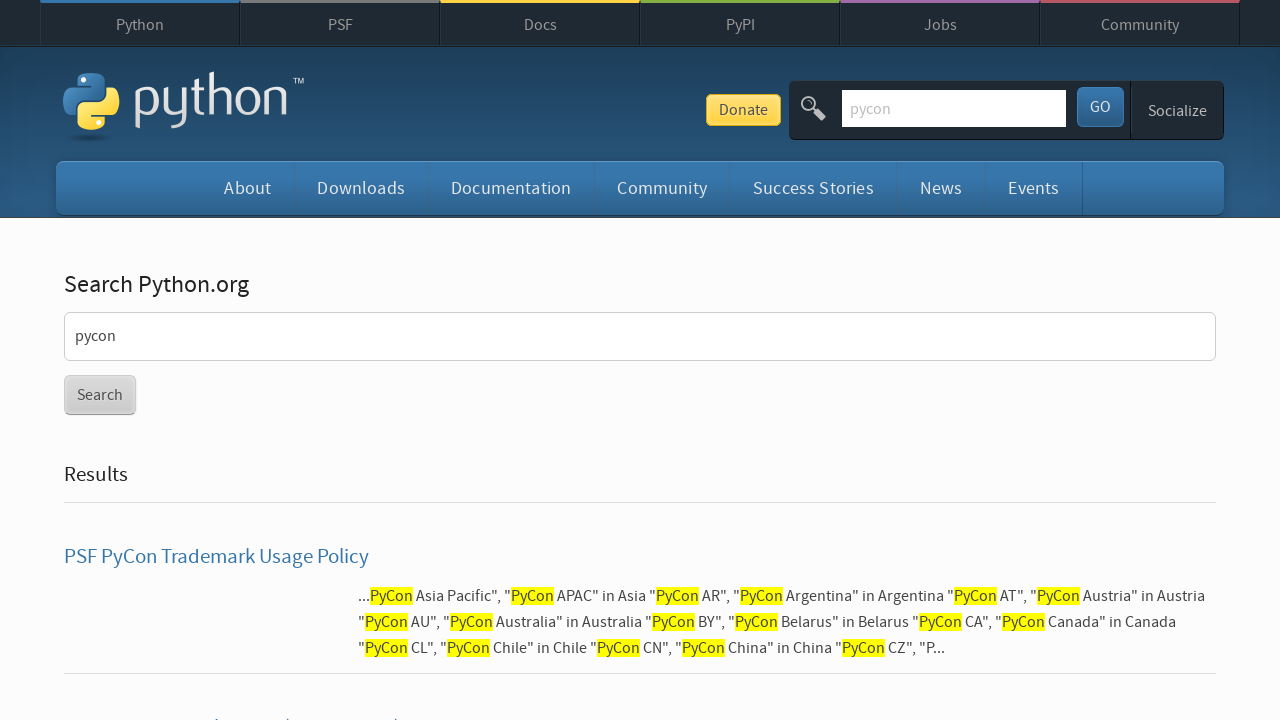

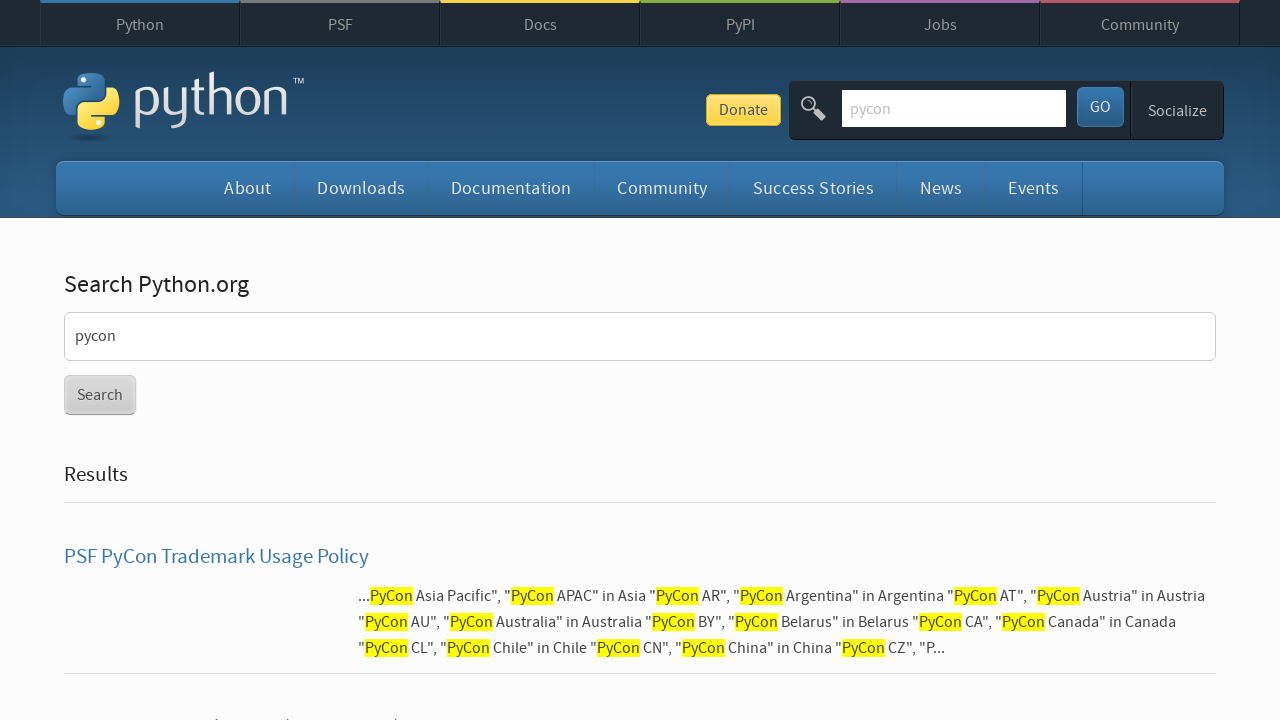